Tests the AJAX Data page by clicking its link and testing the button functionality

Starting URL: http://uitestingplayground.com/

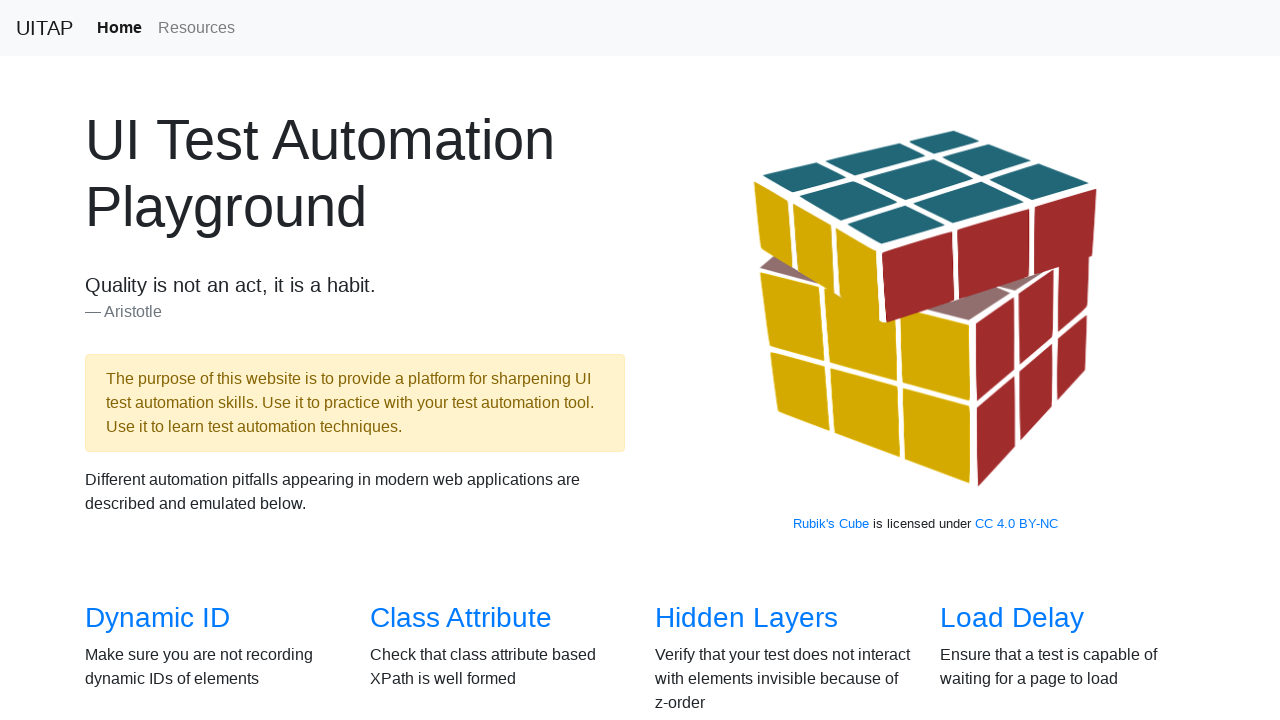

Clicked on AJAX Data link at (154, 360) on xpath=//*[@id="overview"]/div/div[2]/div[1]/h3/a
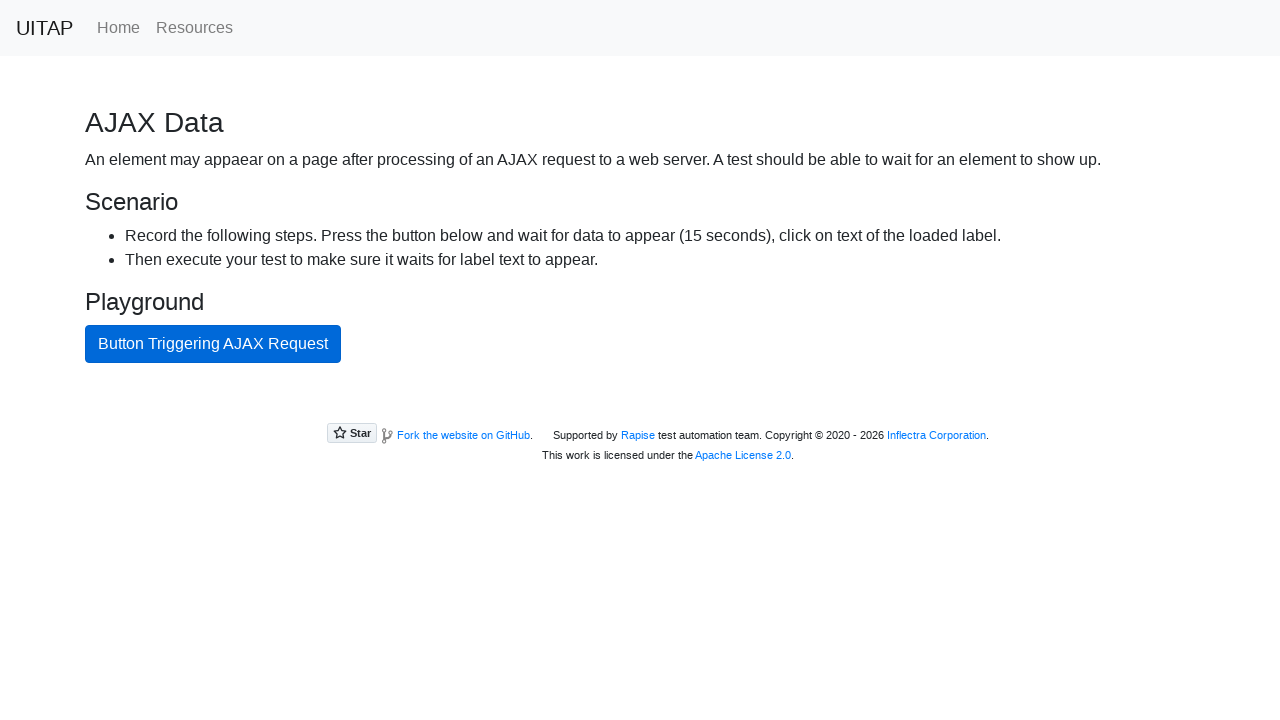

Waited for AJAX page to load
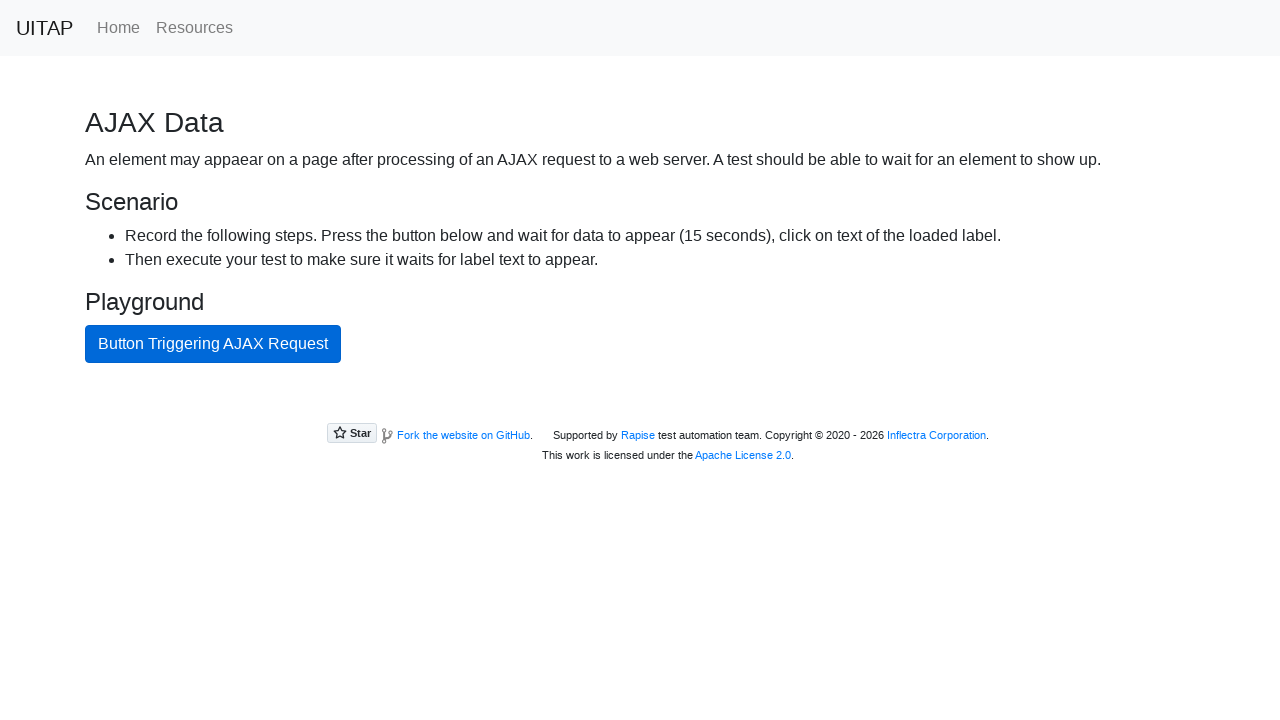

Verified page title is 'AJAX Data'
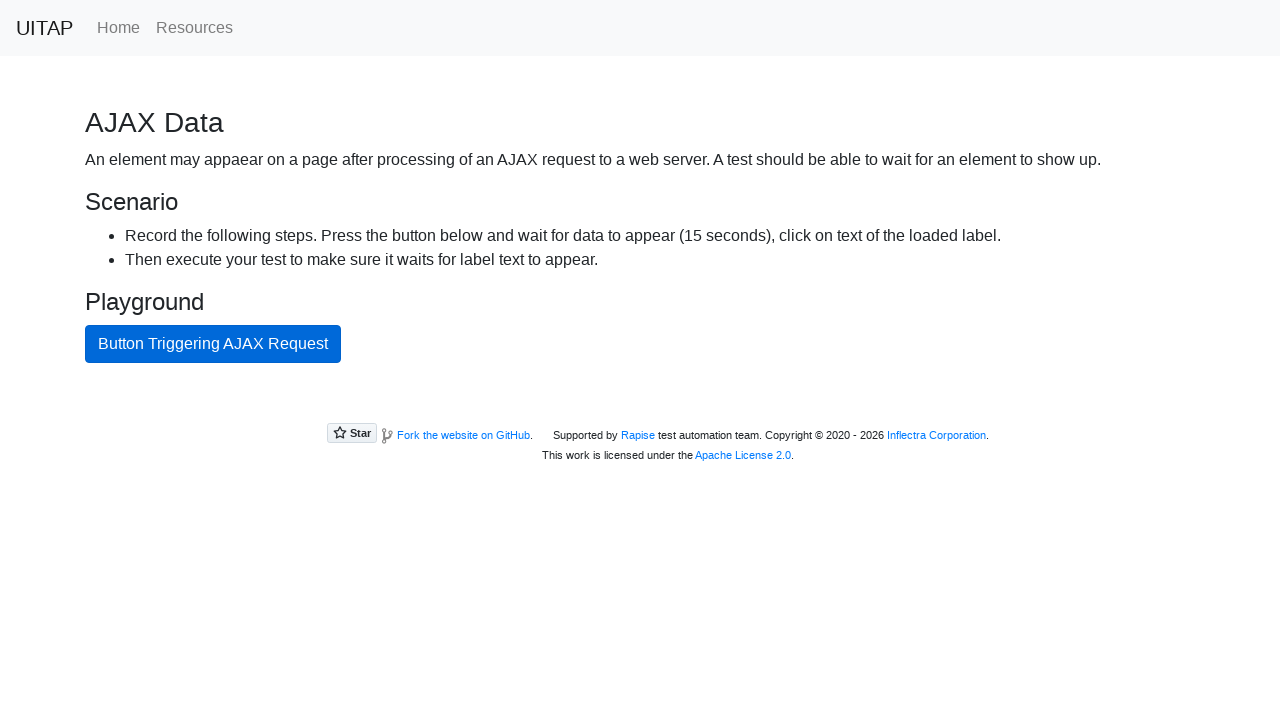

Clicked the primary button to trigger AJAX request at (213, 344) on .btn-primary
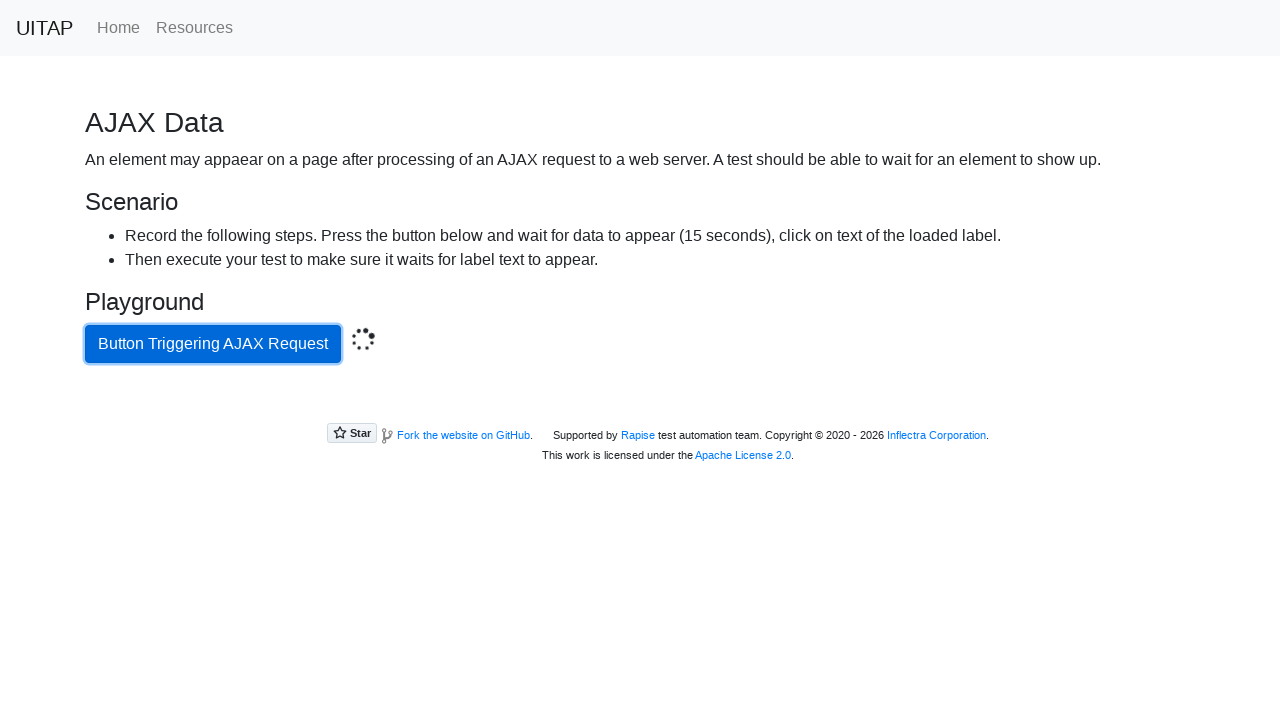

Navigated back to home page
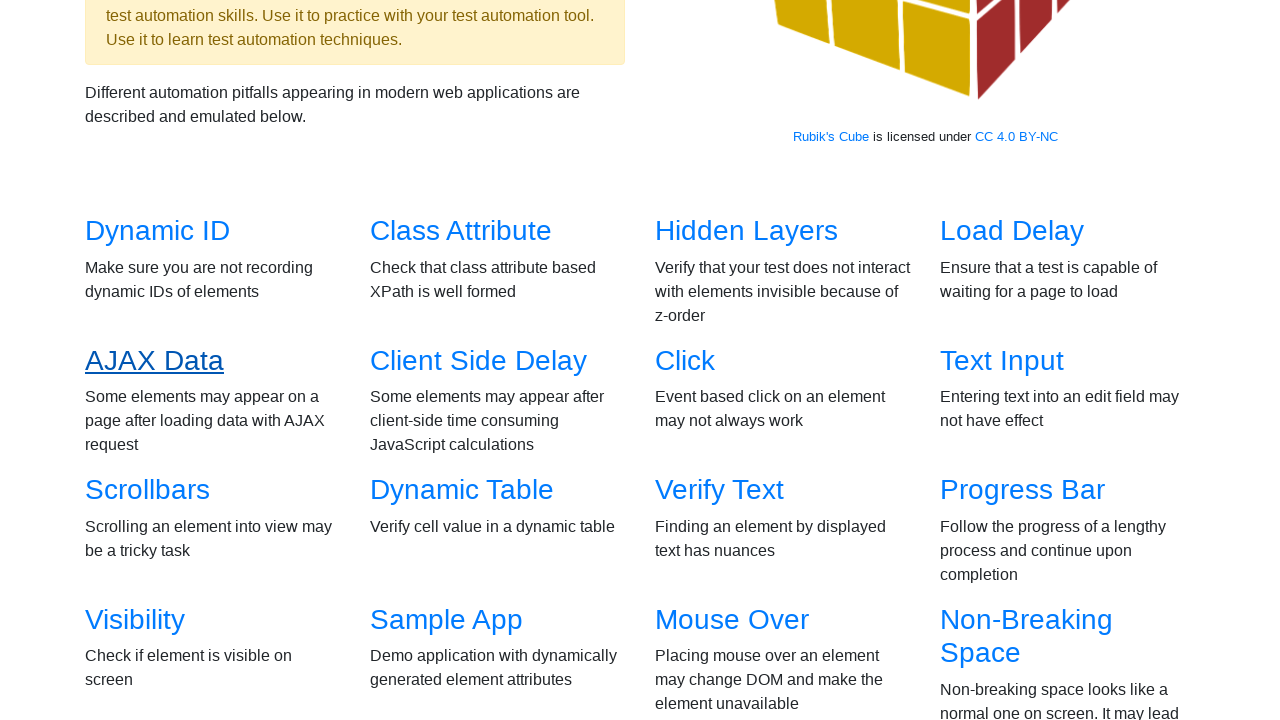

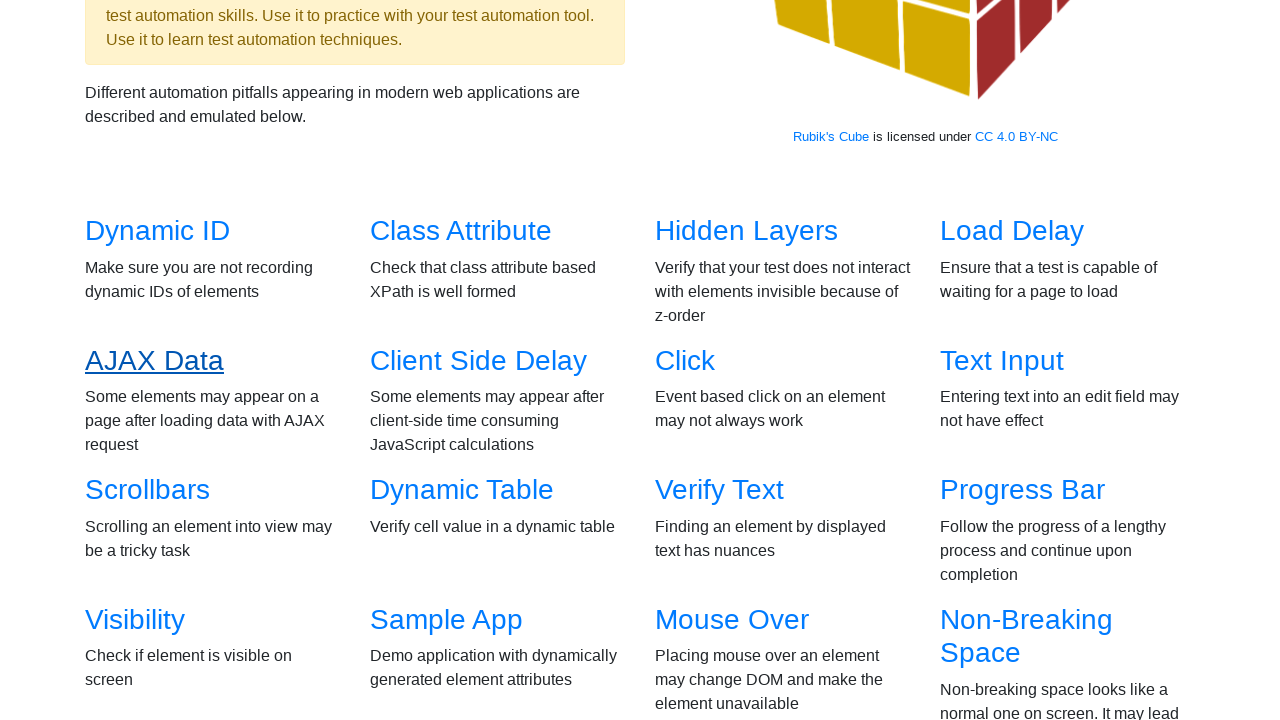